Tests simple alert handling by clicking a button to trigger an alert and accepting it

Starting URL: https://demo.automationtesting.in/Alerts.html

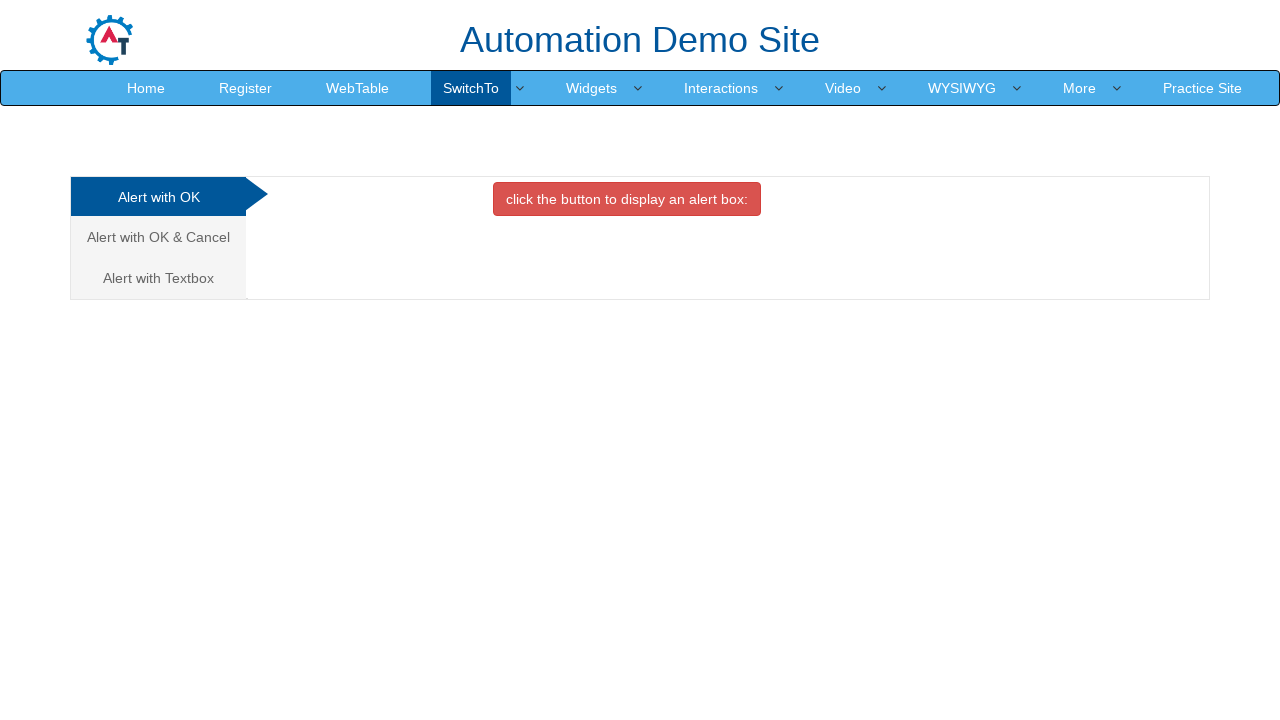

Clicked button to trigger simple alert at (627, 199) on xpath=//button[@onclick='alertbox()']
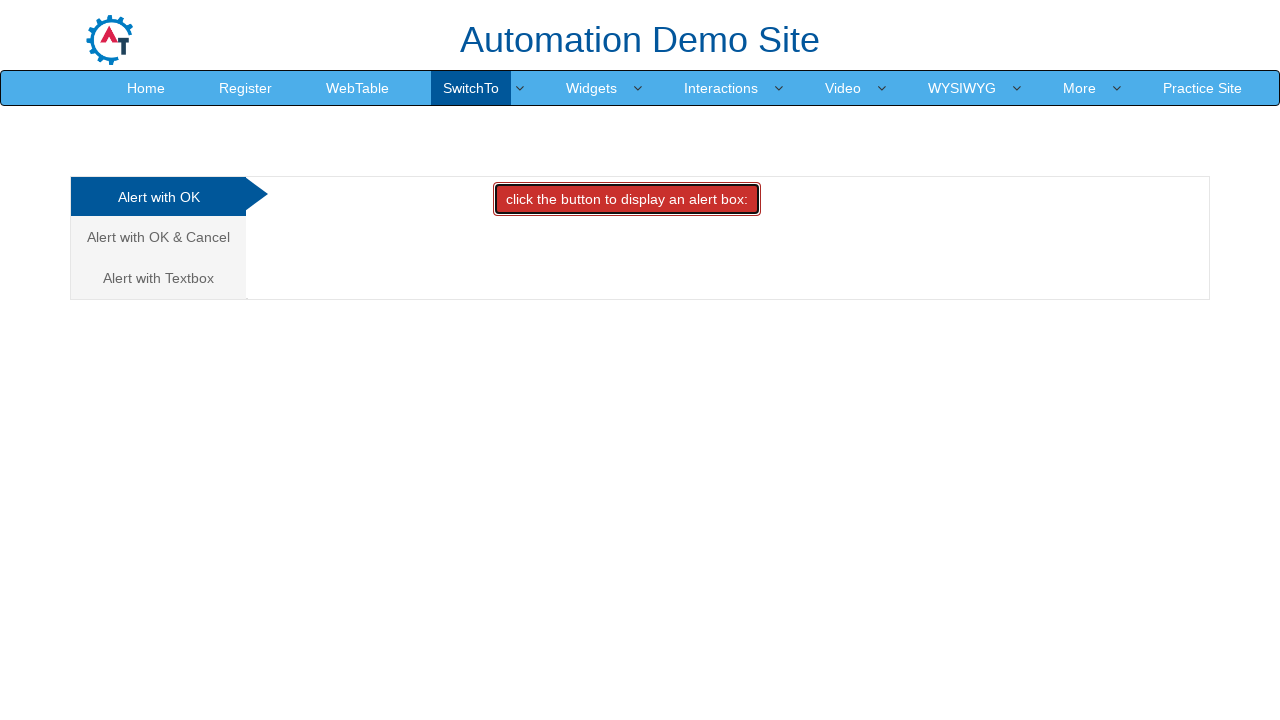

Set up dialog handler to accept alerts
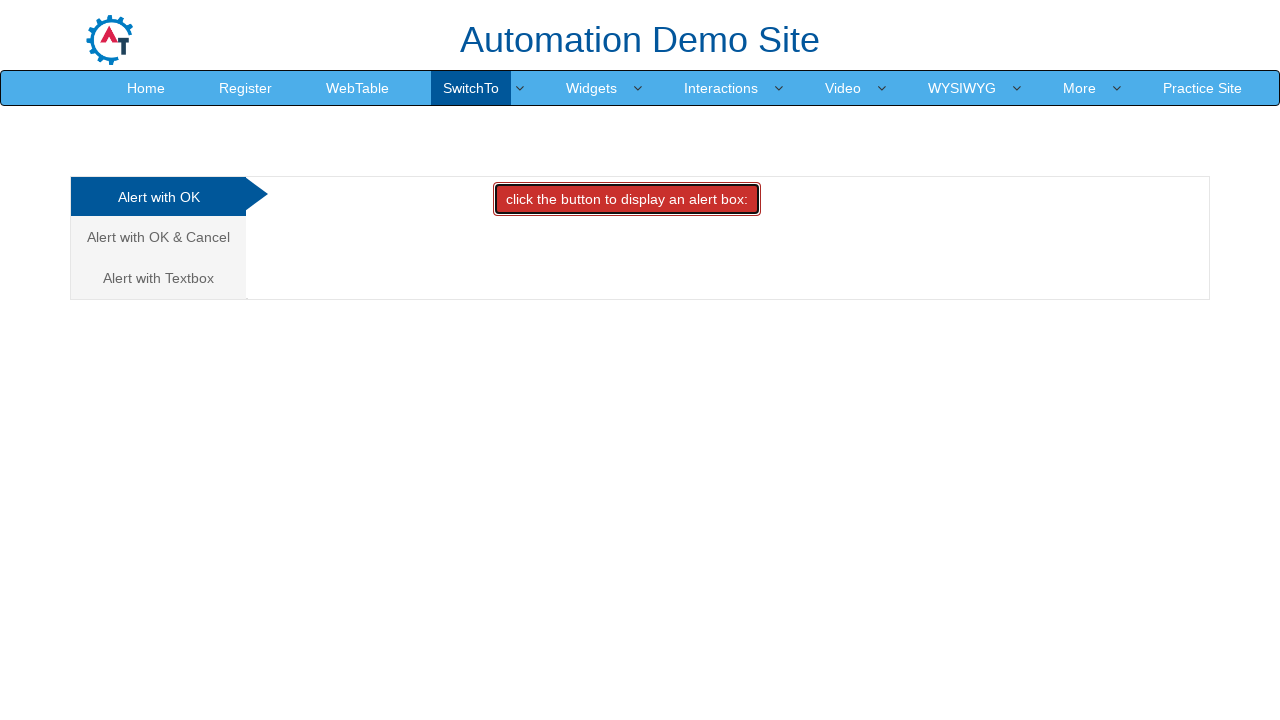

Clicked button to trigger alert with handler active at (627, 199) on xpath=//button[@onclick='alertbox()']
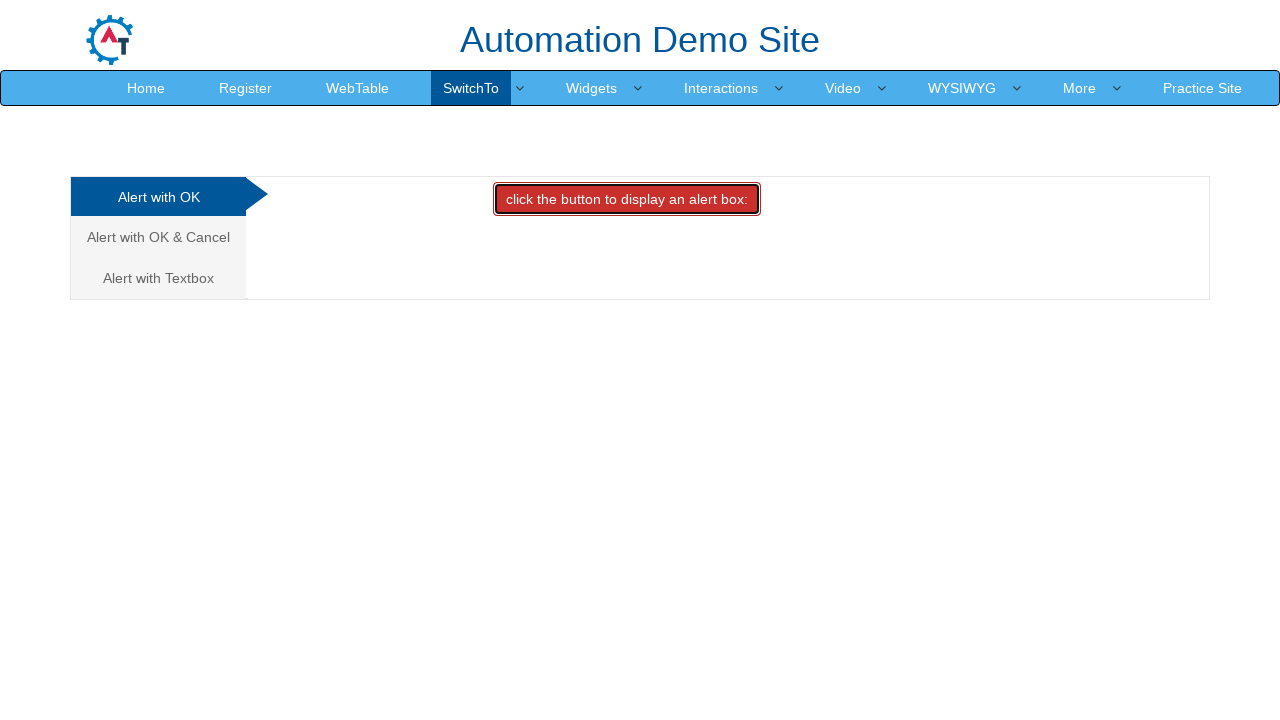

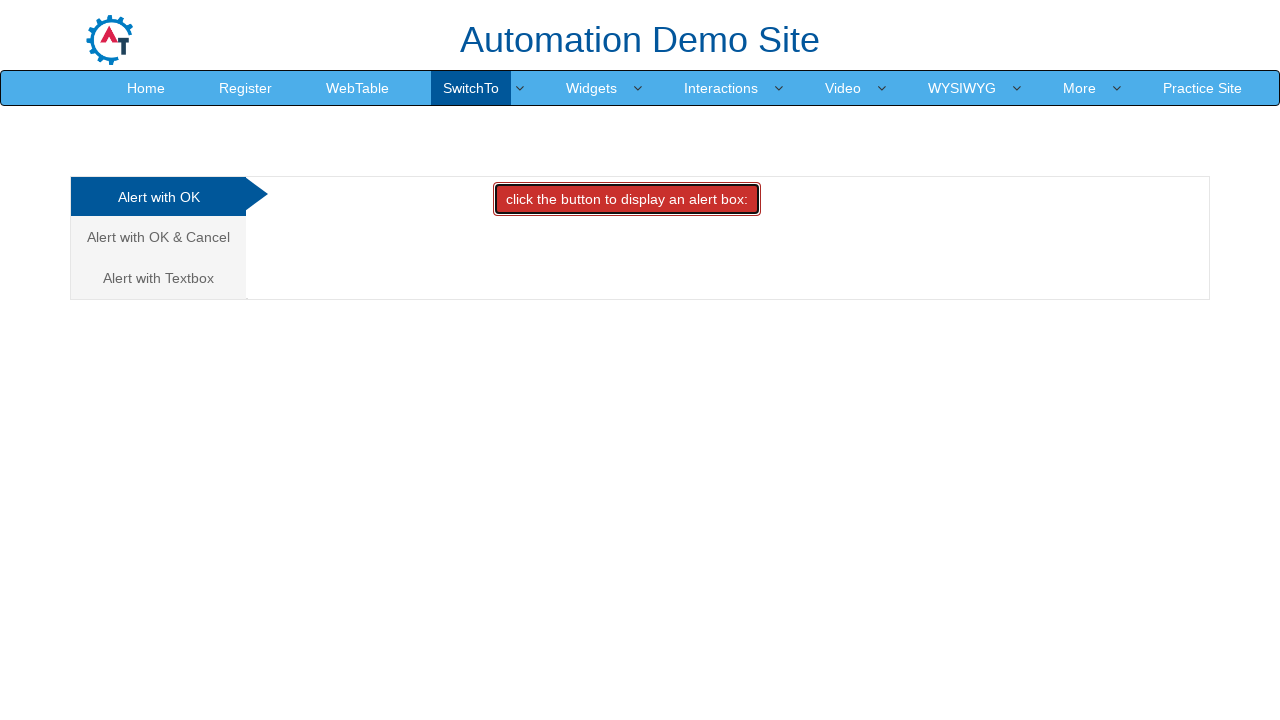